Tests autocomplete/autosuggest functionality by typing partial text in a search field and selecting "India" from the dropdown suggestions that appear.

Starting URL: https://rahulshettyacademy.com/dropdownsPractise/

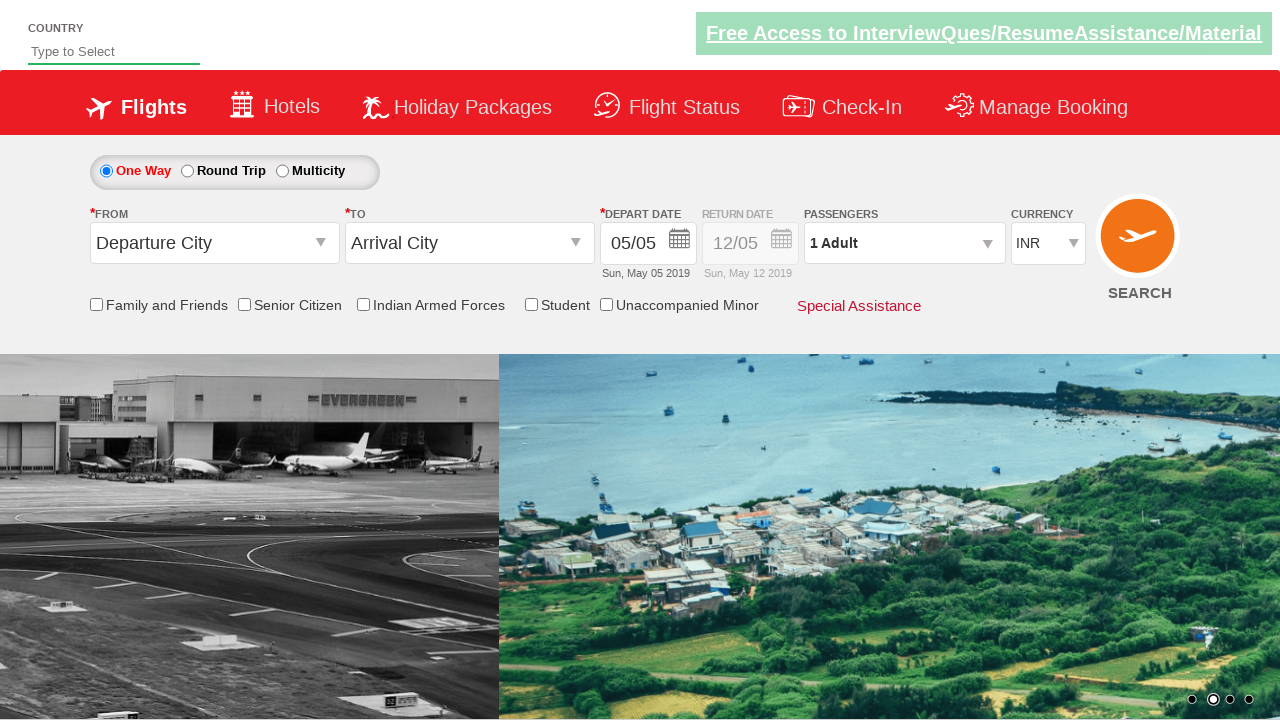

Typed 'ind' in autosuggest field to trigger dropdown on #autosuggest
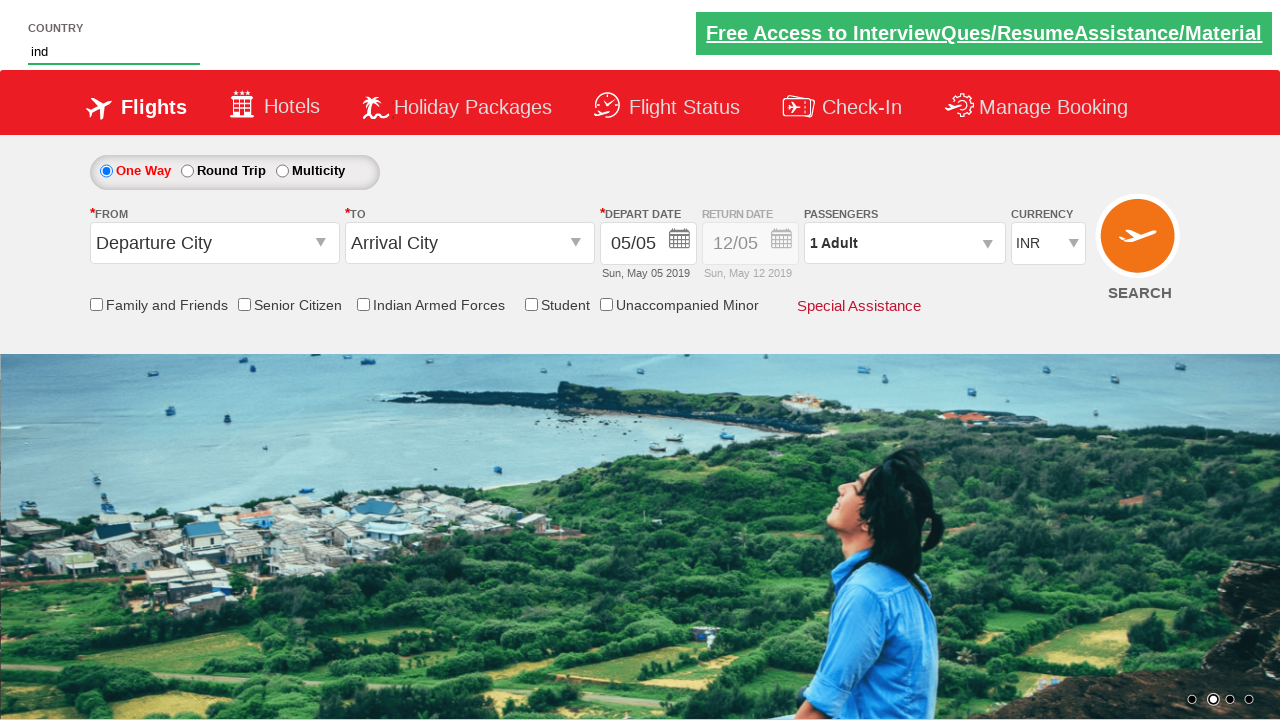

Waited for autosuggest dropdown options to appear
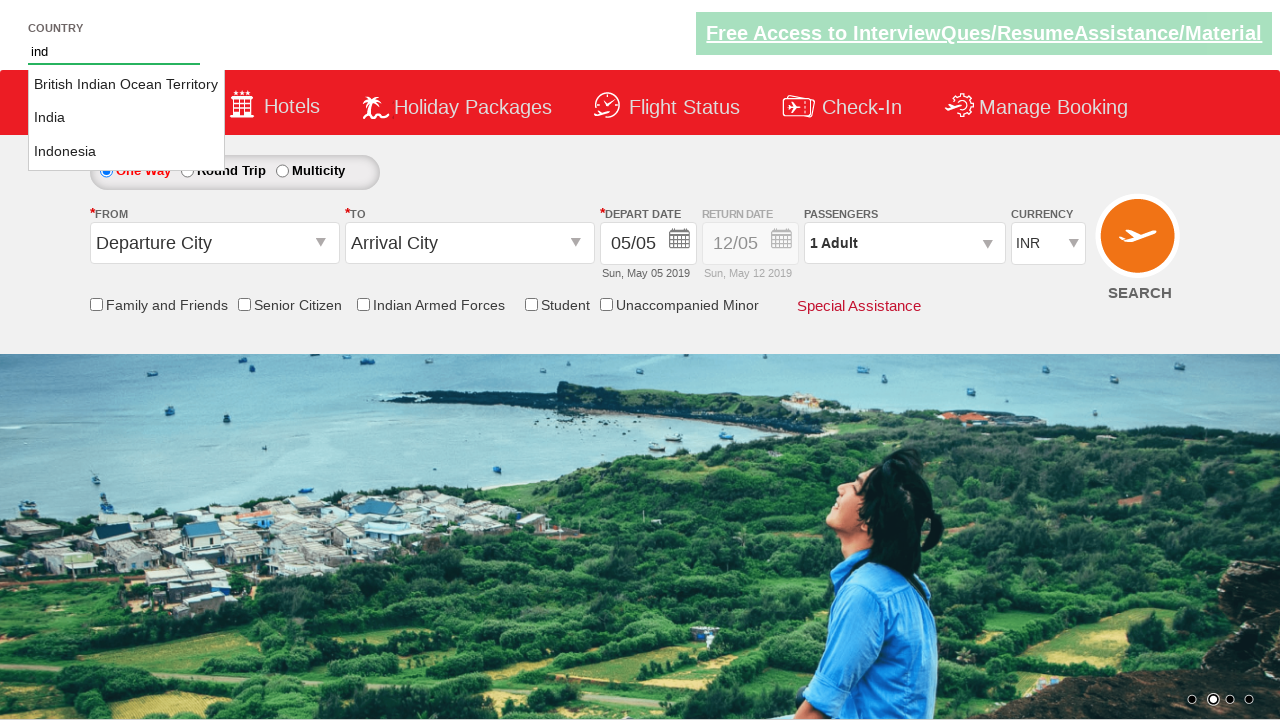

Retrieved all available suggestion options from dropdown
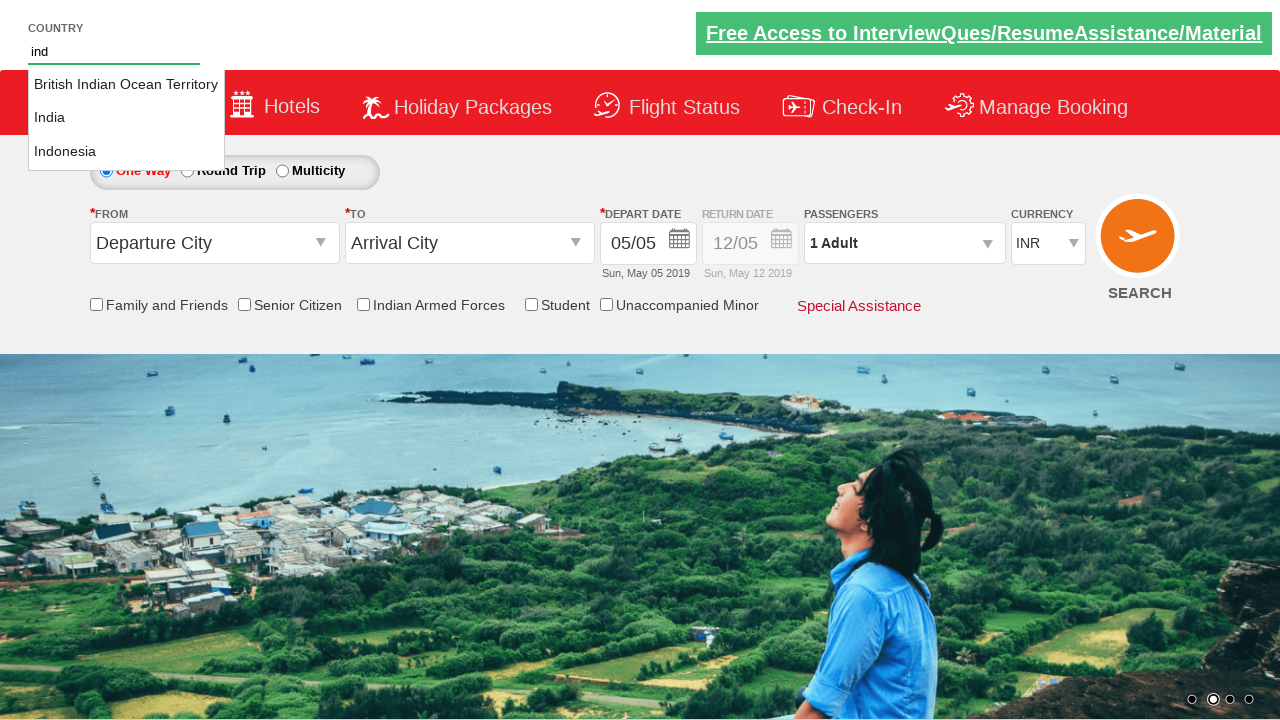

Selected 'India' from autosuggest dropdown at (126, 118) on li.ui-menu-item a >> nth=1
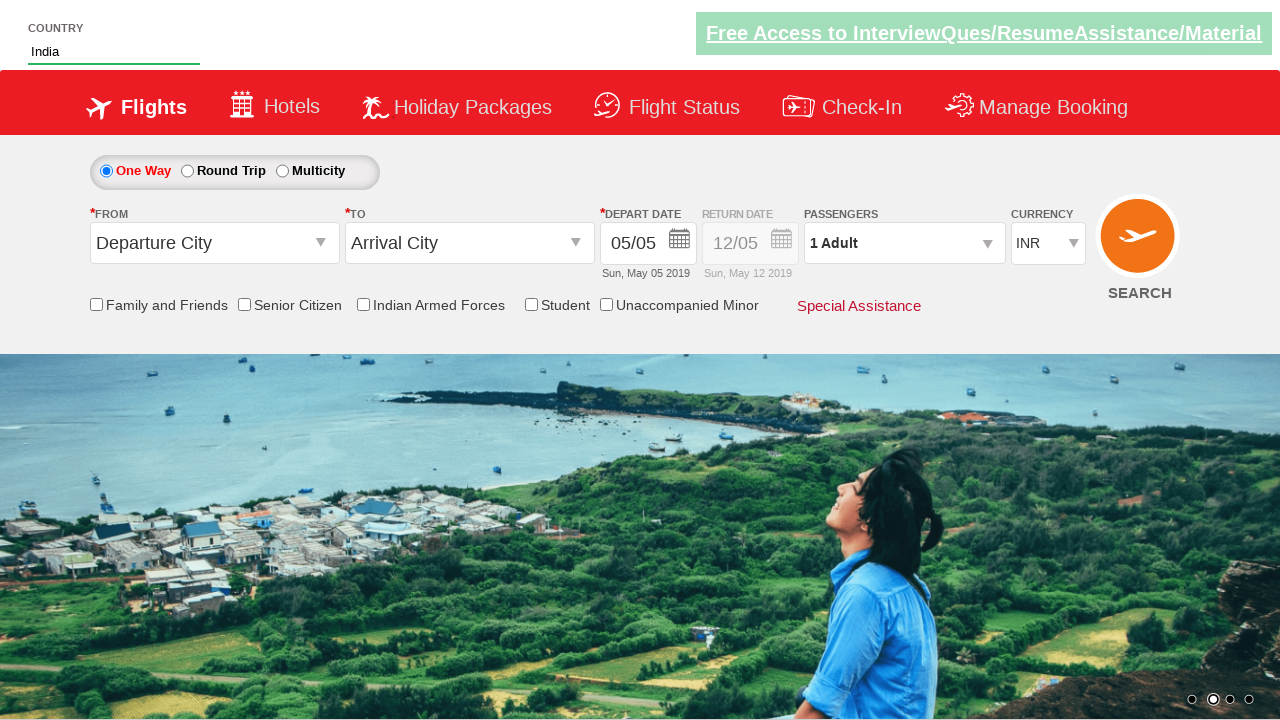

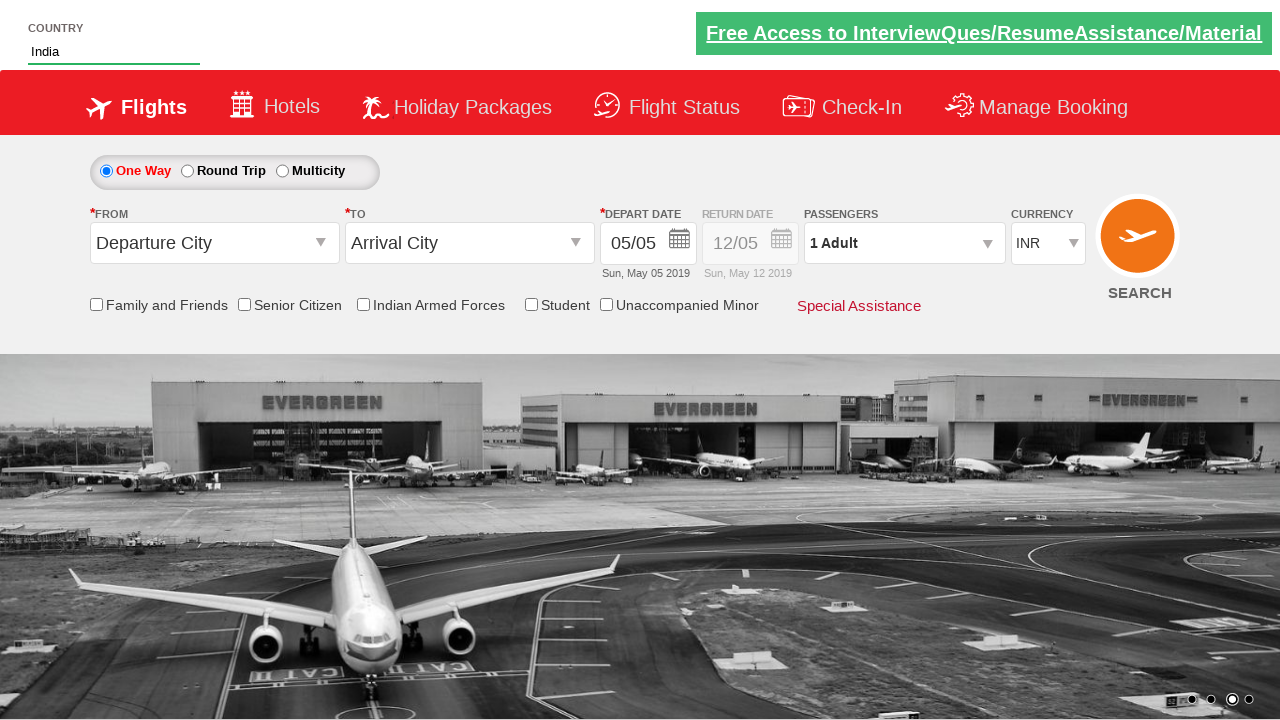